Tests e-commerce functionality on a demo site by logging in with test credentials, adding items to cart, removing them, and verifying the cart updates

Starting URL: https://www.saucedemo.com/

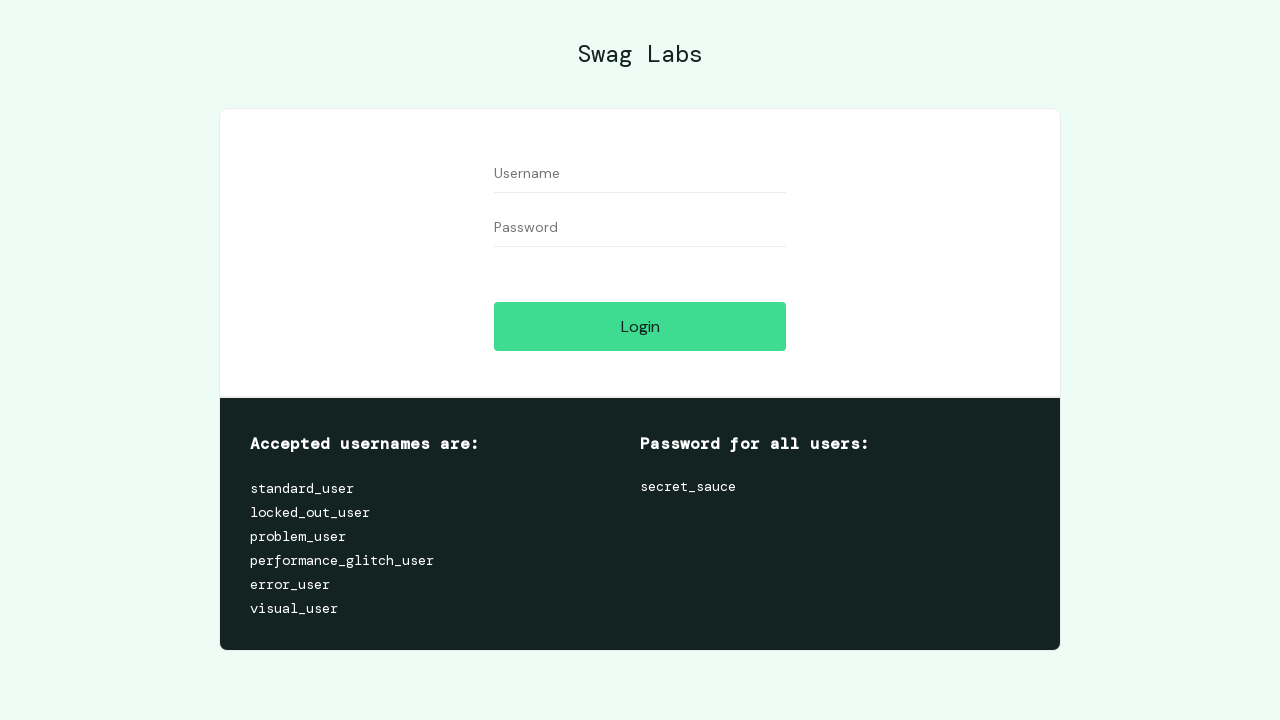

Login form became visible
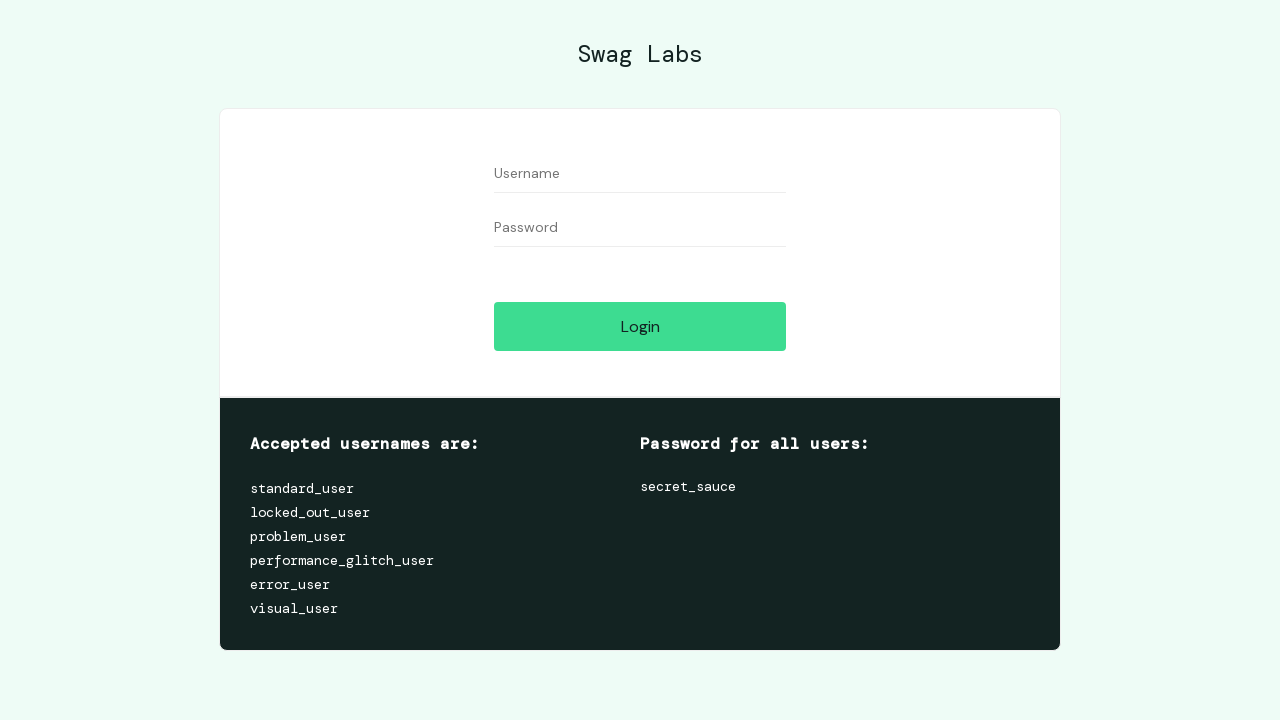

Entered username 'standard_user' on #user-name
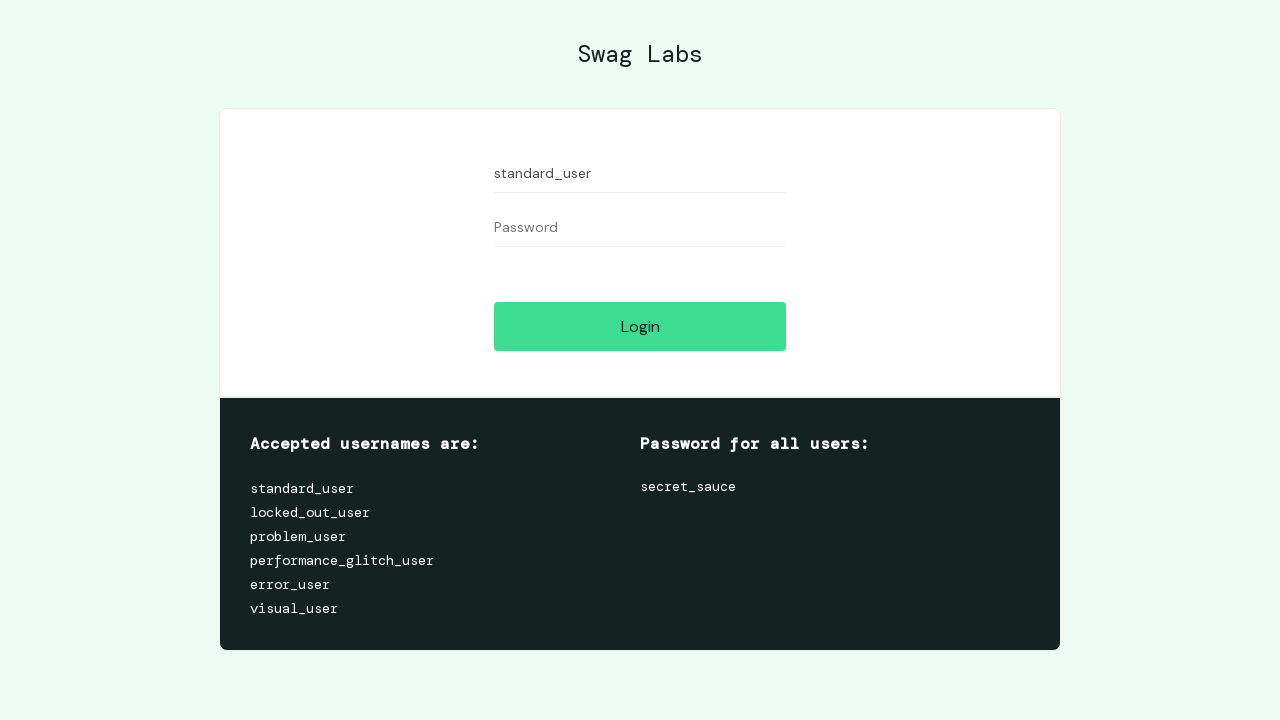

Entered password 'secret_sauce' on #password
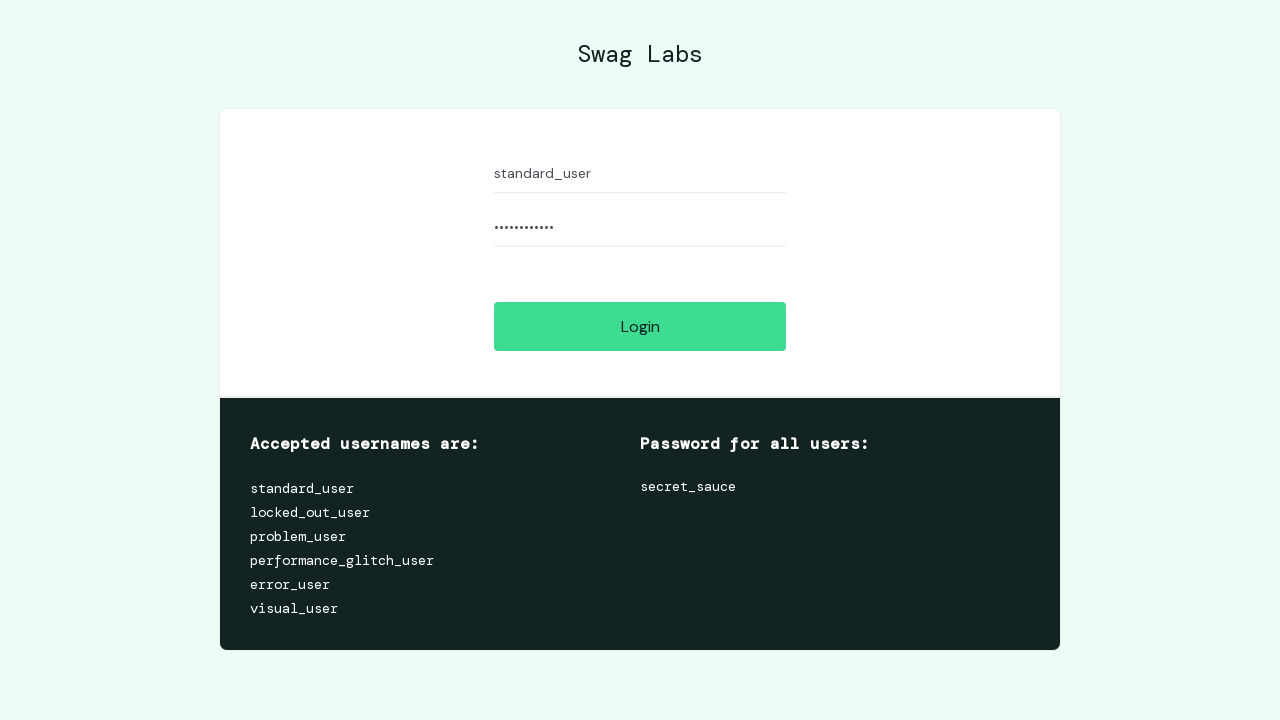

Clicked login button at (640, 326) on #login-button
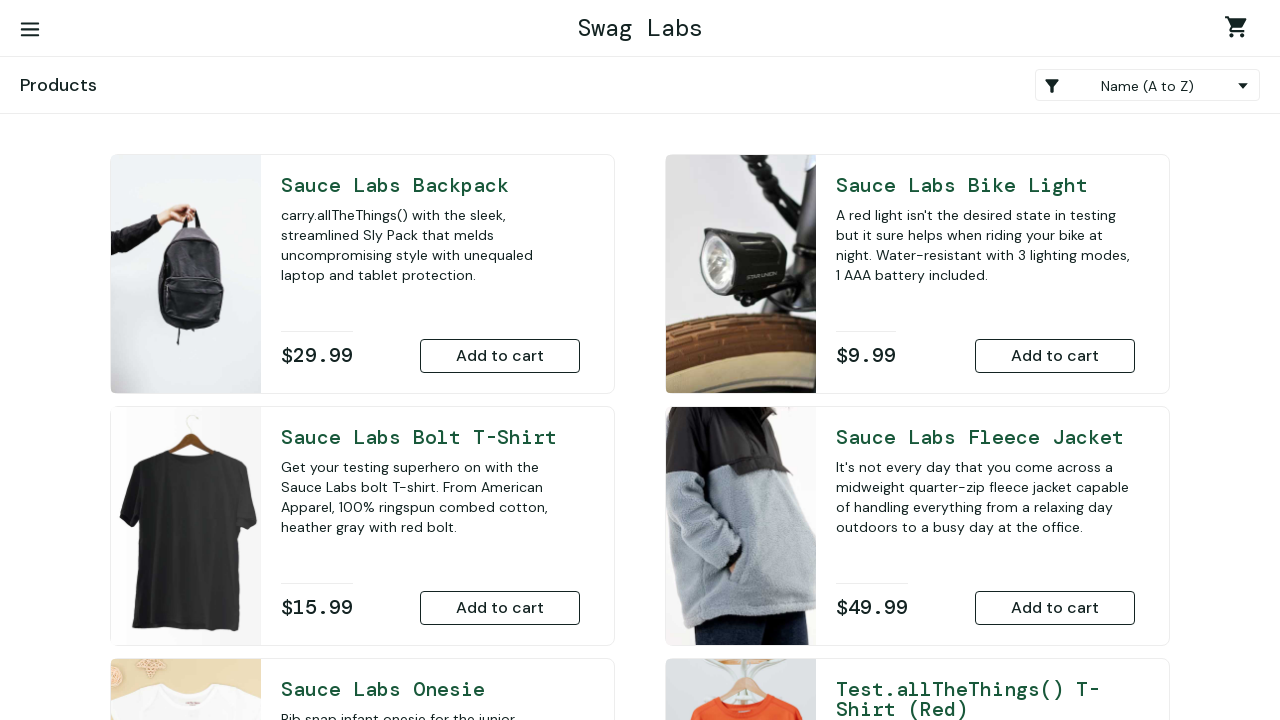

Added Sauce Labs Backpack to cart at (500, 356) on xpath=//*[@id="add-to-cart-sauce-labs-backpack"]
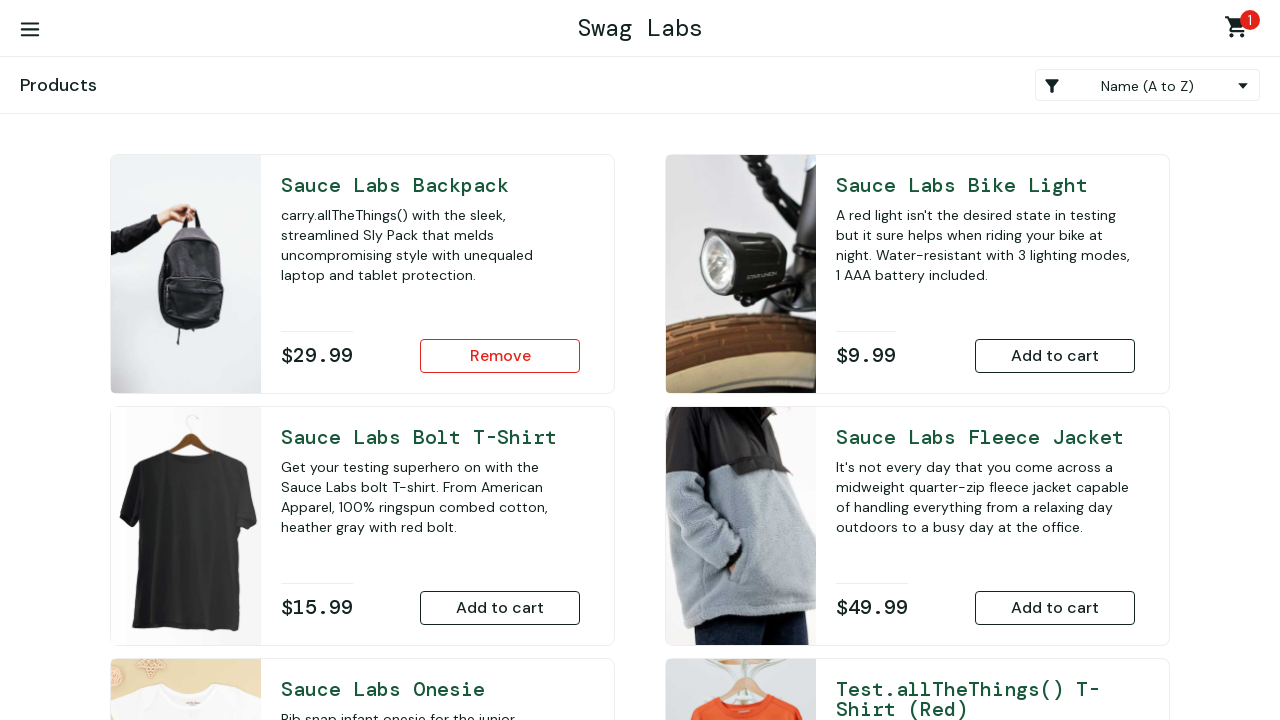

Navigated to shopping cart at (1240, 30) on xpath=//*[@id="shopping_cart_container"]/a
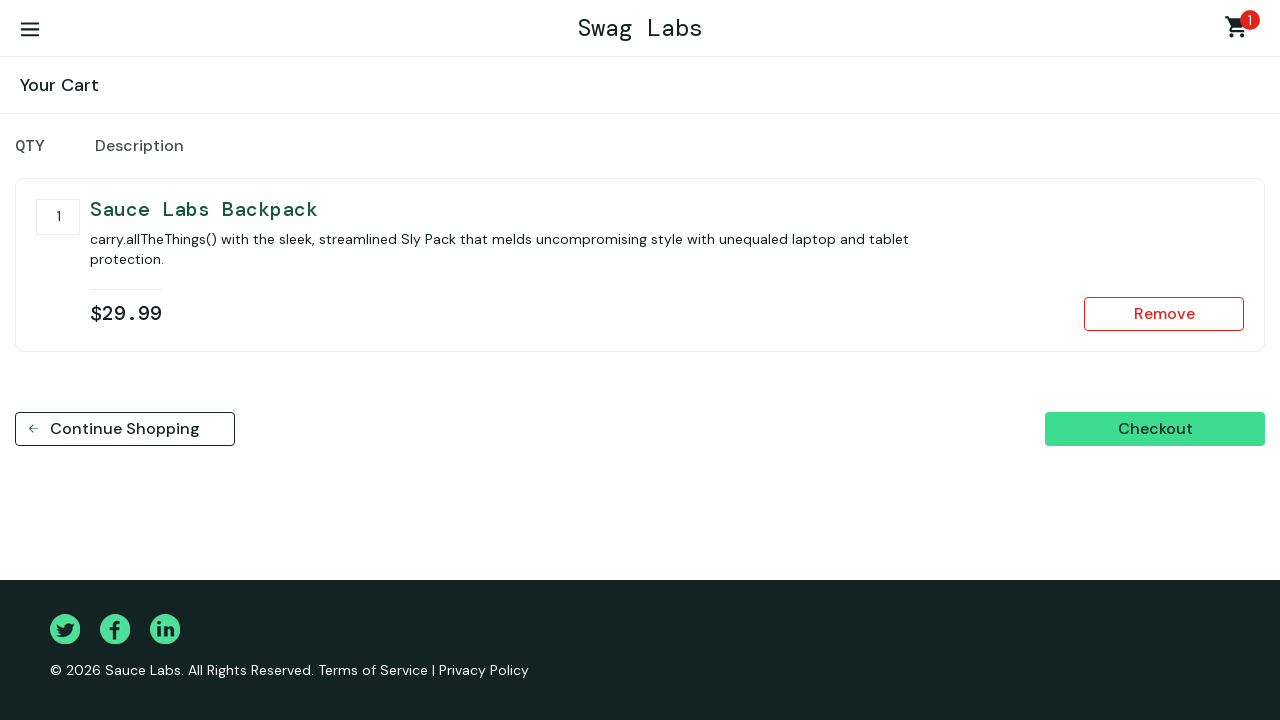

Removed Sauce Labs Backpack from cart at (1164, 314) on xpath=//*[@id="remove-sauce-labs-backpack"]
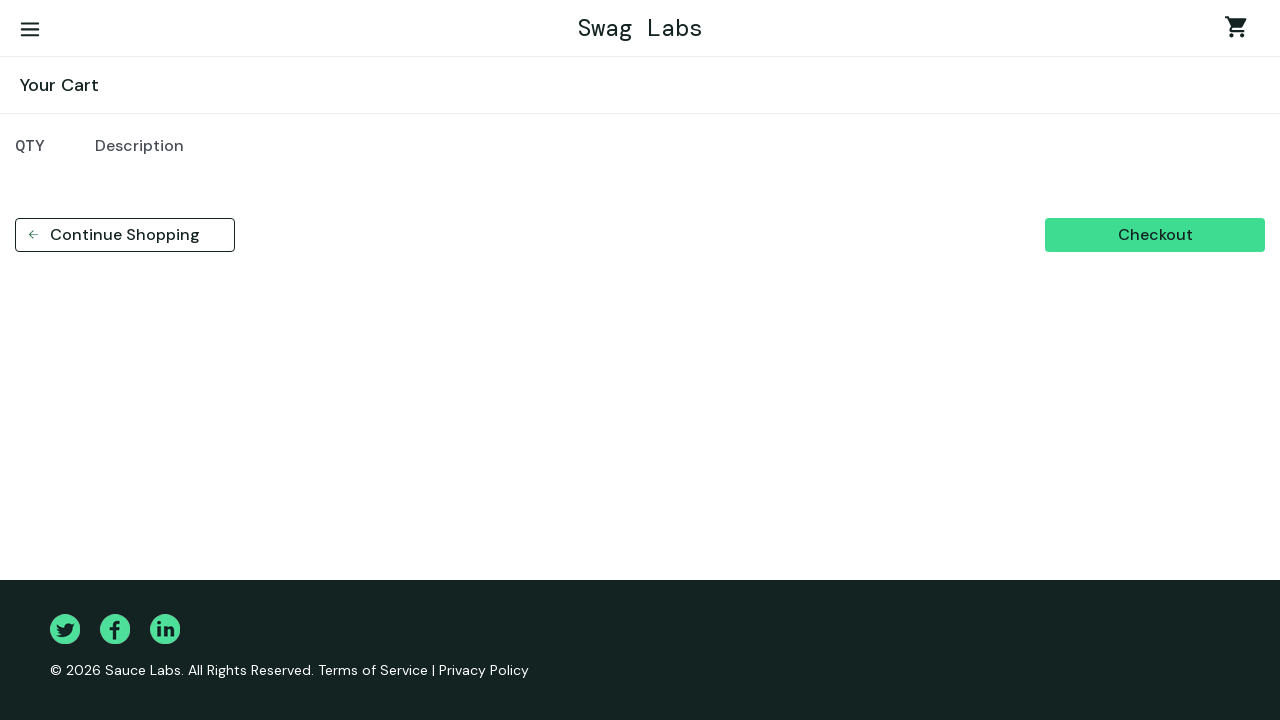

Verified item was removed from cart display
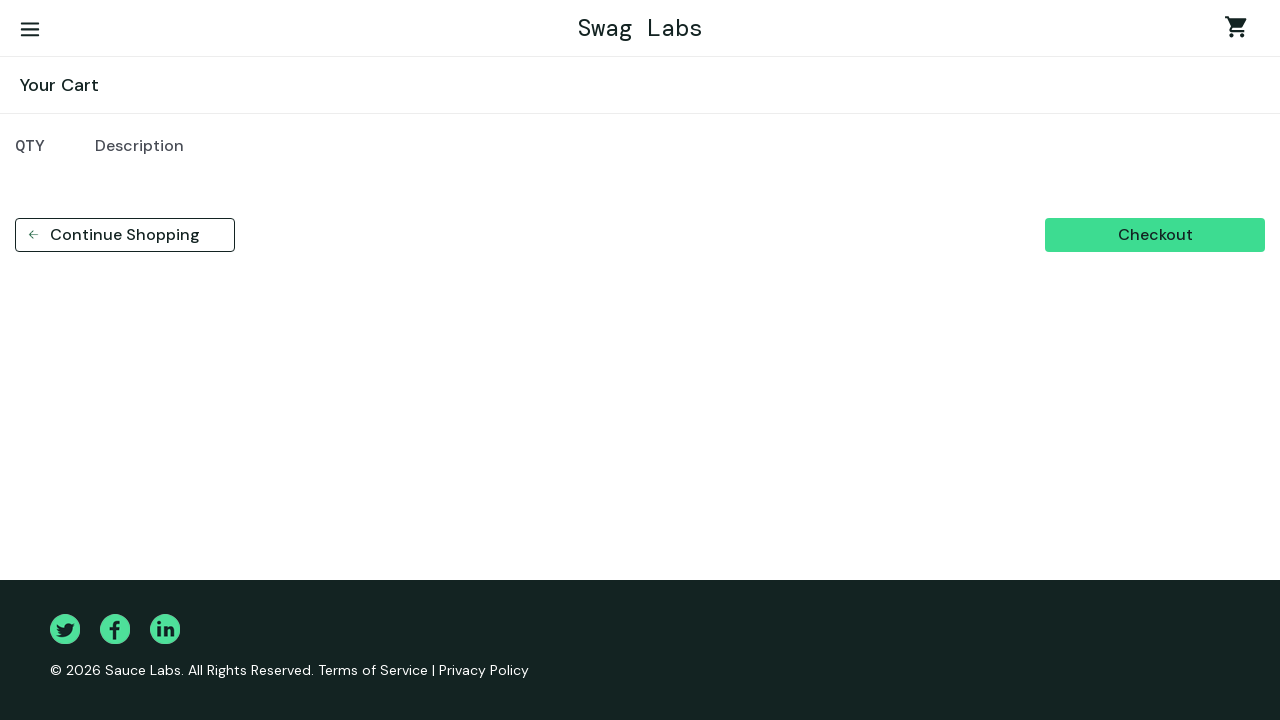

Clicked continue shopping button at (125, 235) on xpath=/html/body/div/div/div/div[2]/div/div[2]/button[1]
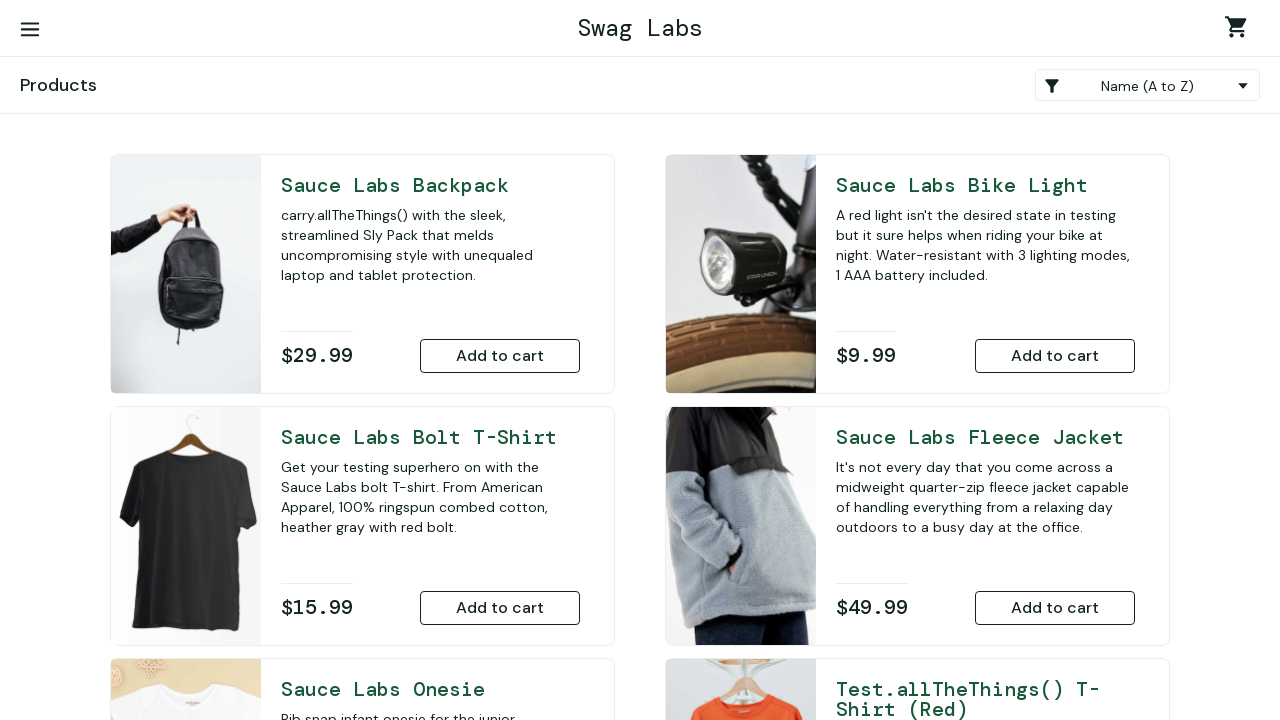

Added Sauce Labs Backpack to cart again at (500, 356) on button[name="add-to-cart-sauce-labs-backpack"]
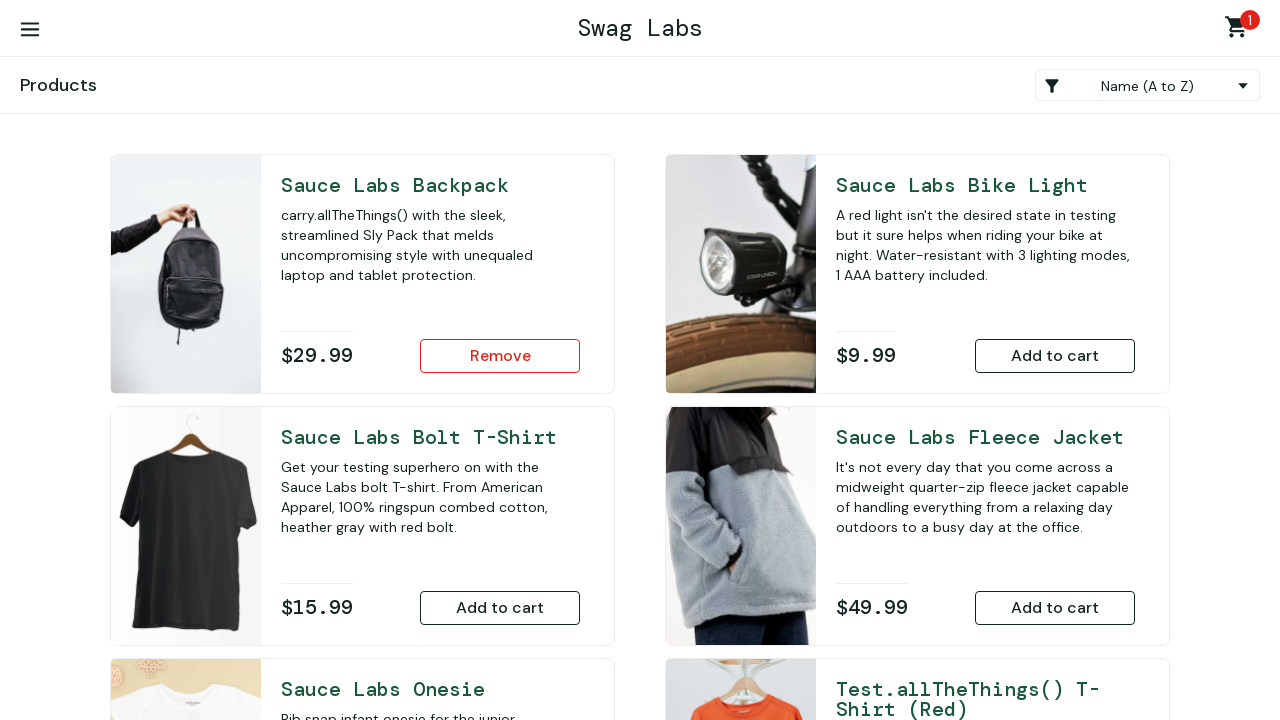

Removed Sauce Labs Backpack from cart again at (500, 356) on button[name="remove-sauce-labs-backpack"]
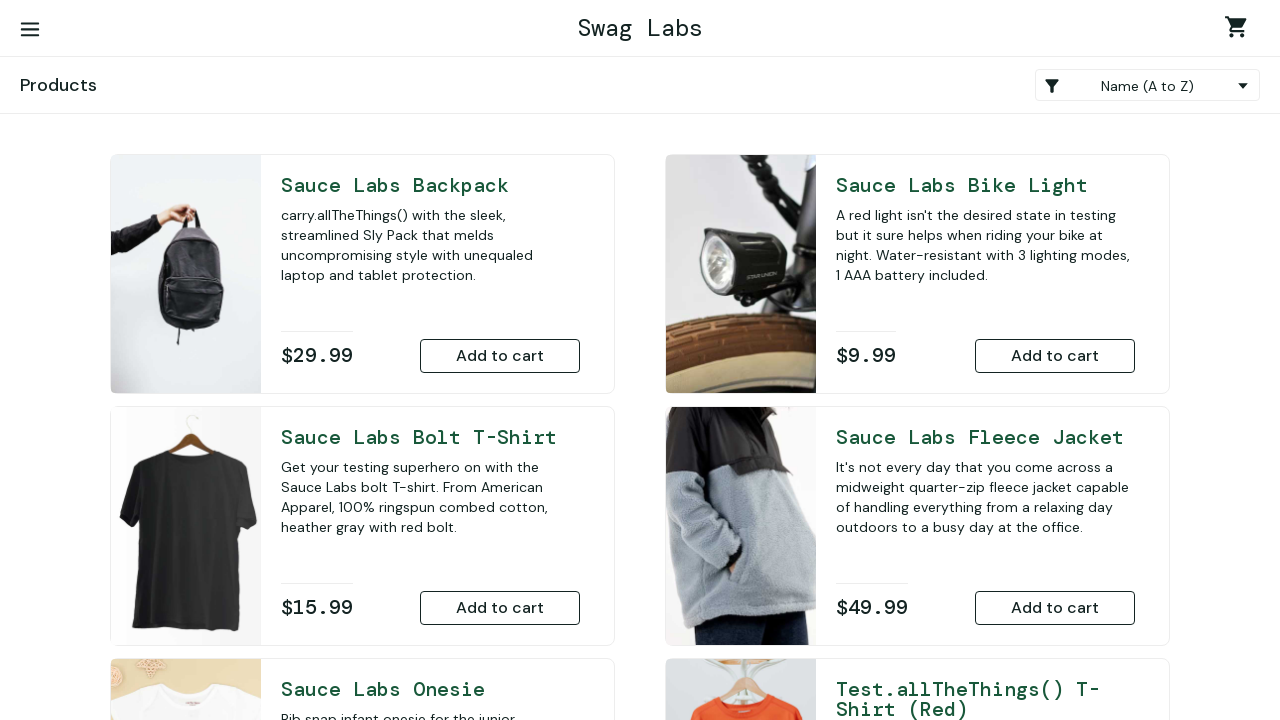

Verified remove button disappeared after removal
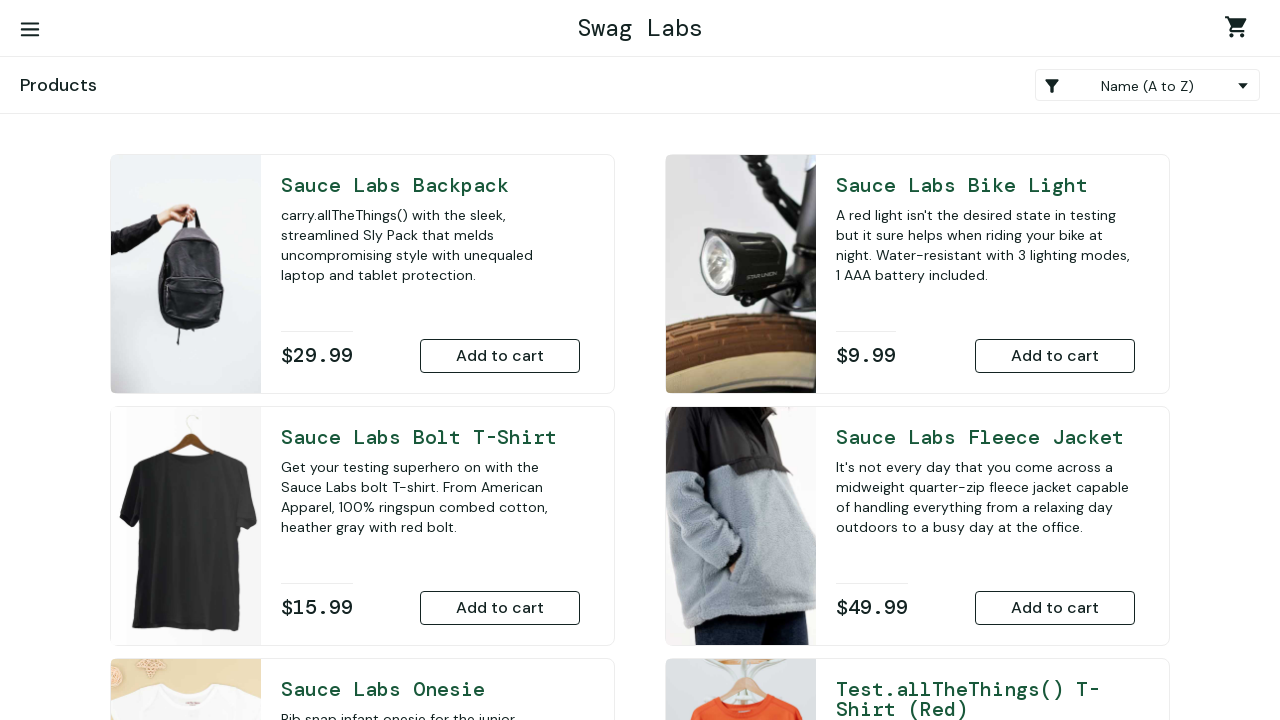

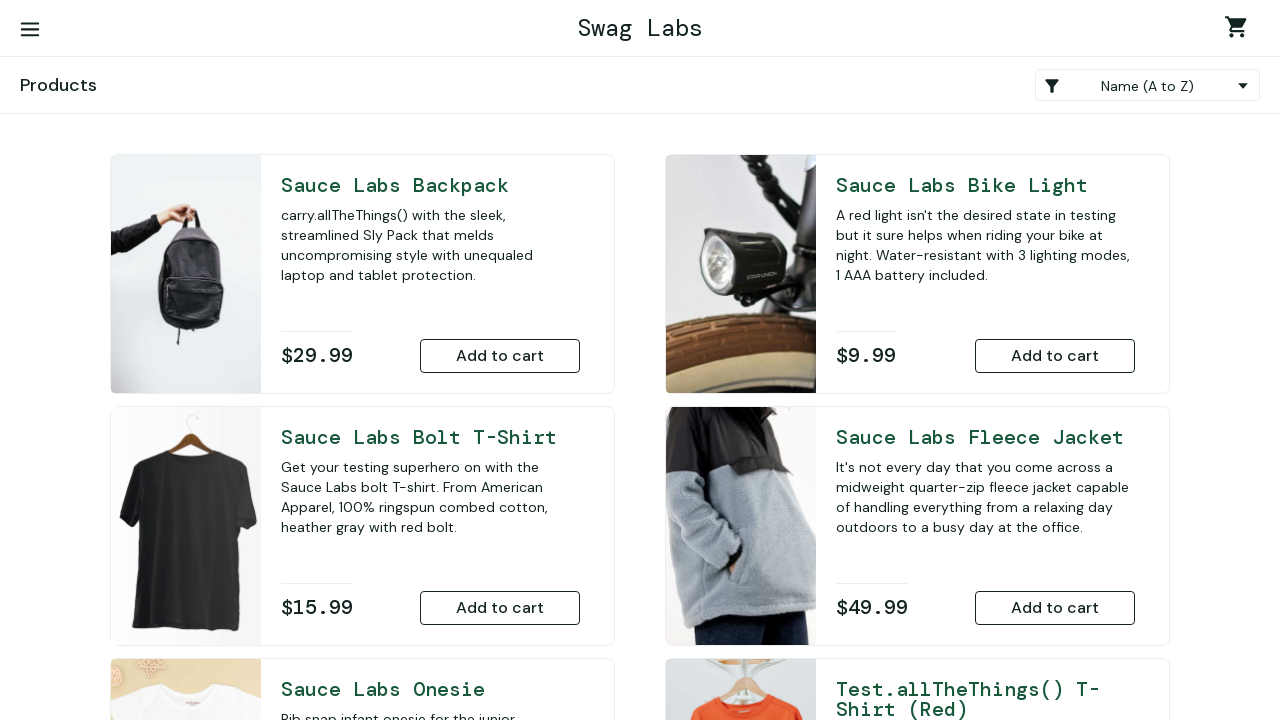